Tests dropdown menu by selecting each option and verifying the correct option name is displayed

Starting URL: https://the-internet.herokuapp.com/dropdown

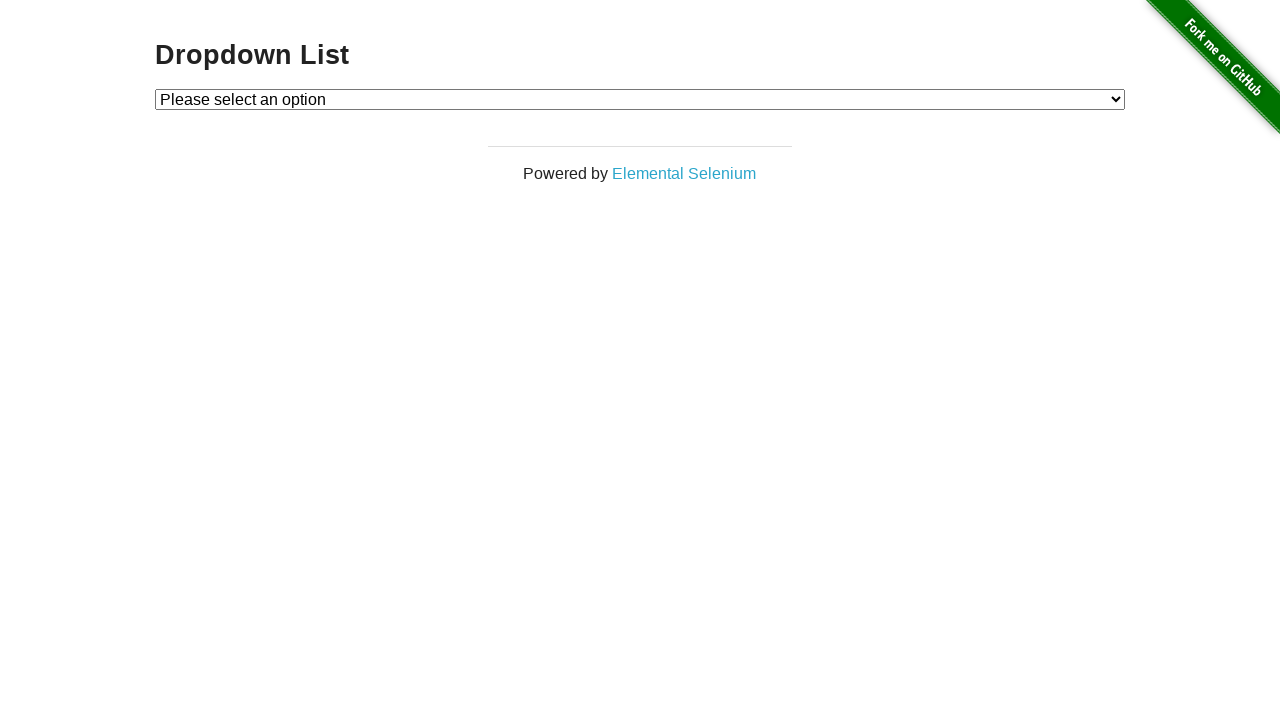

Located dropdown element with id='dropdown'
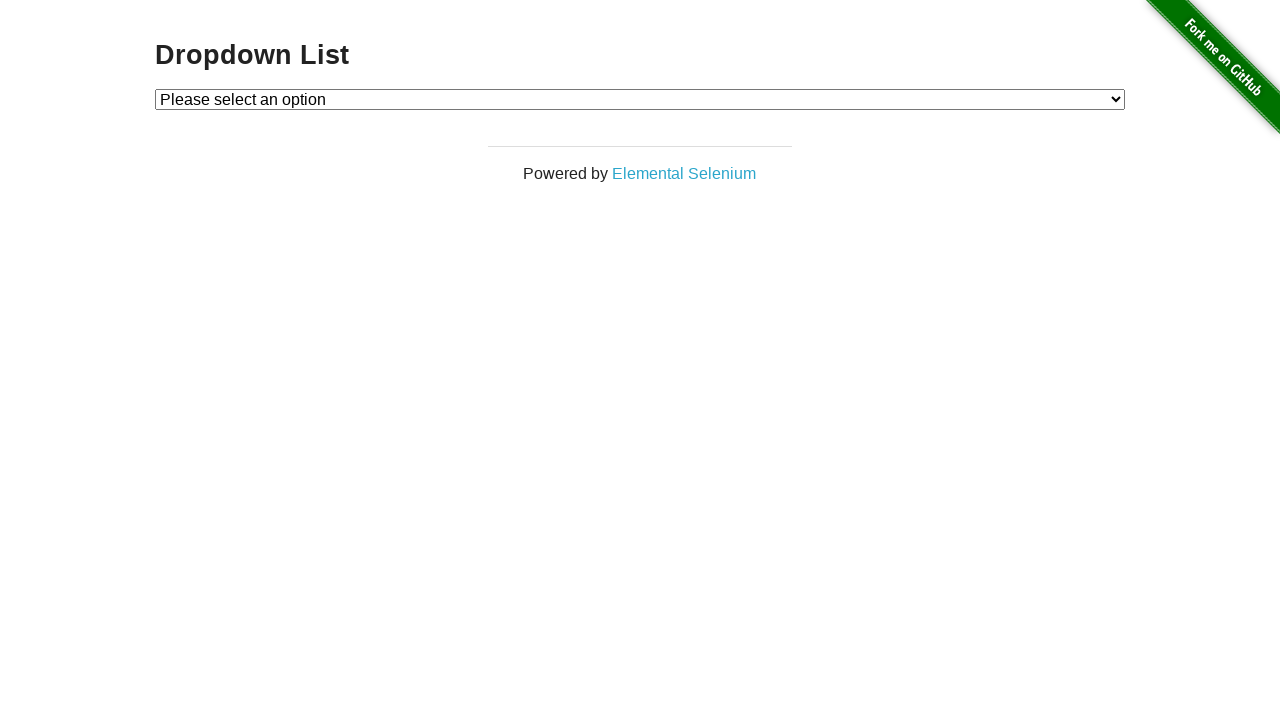

Retrieved all option elements from dropdown
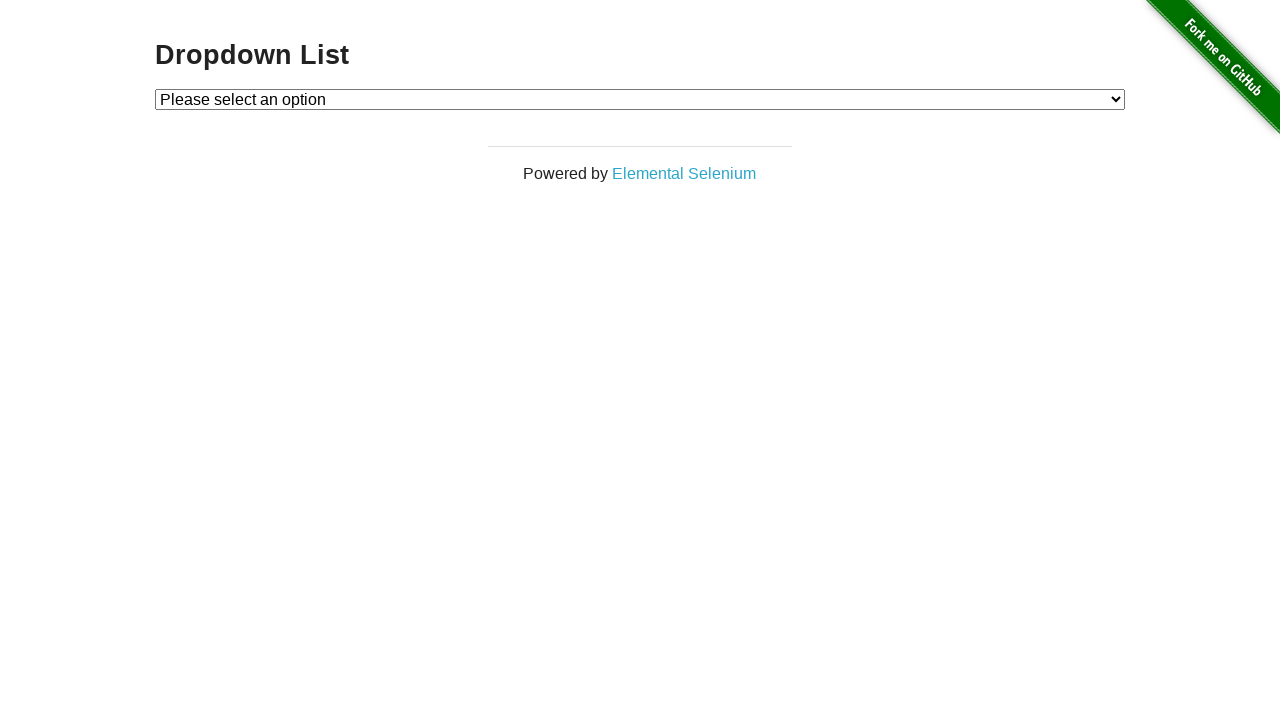

Counted 2 selectable options (excluding disabled option)
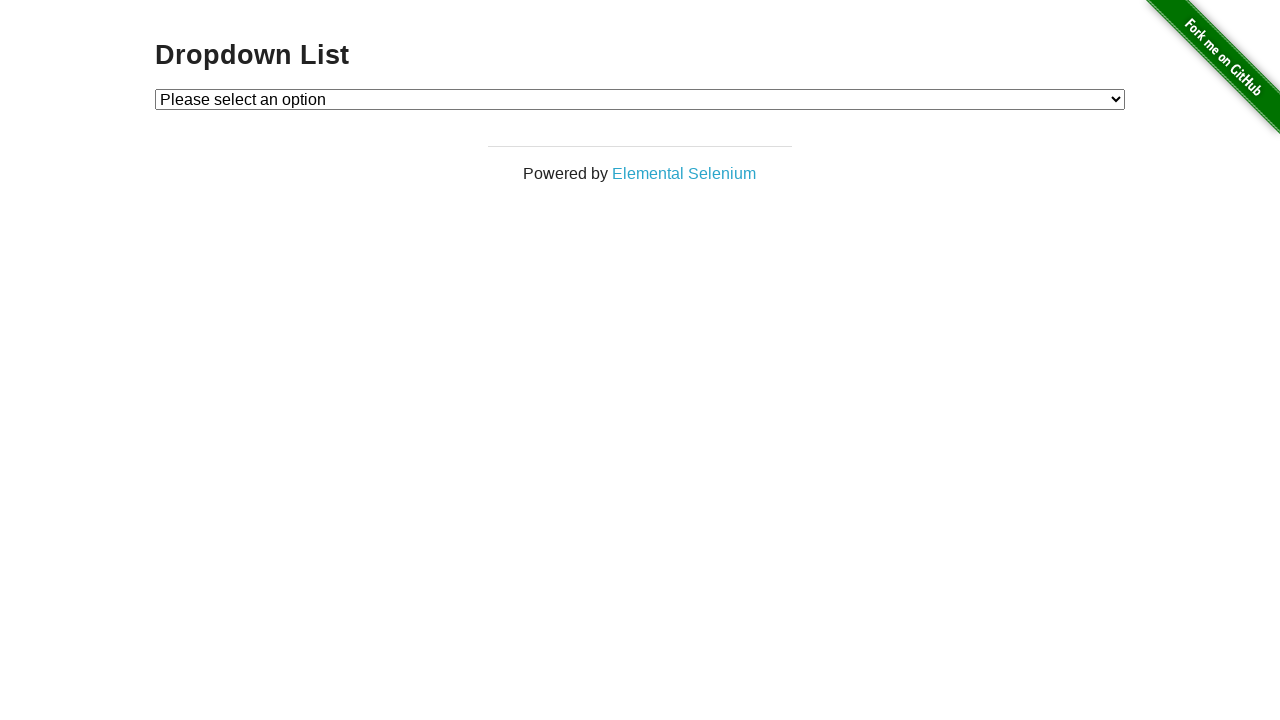

Selected dropdown option at index 1 on #dropdown
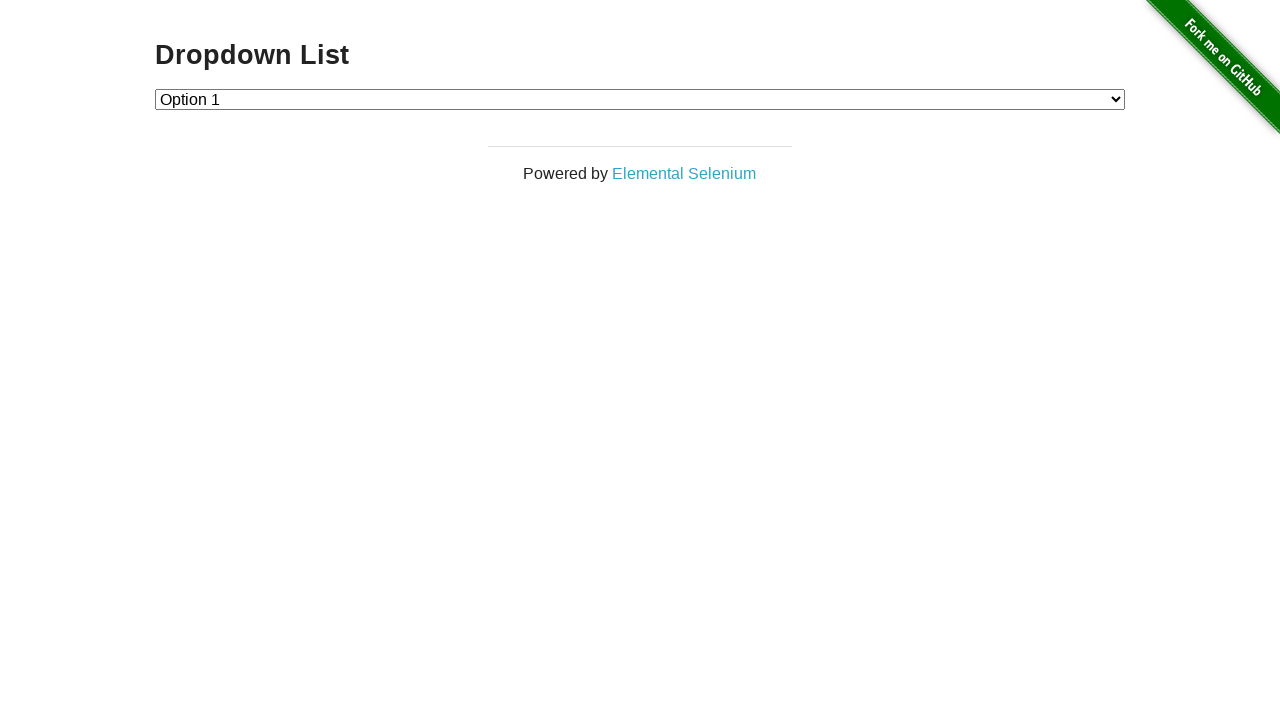

Retrieved text content from option at index 2: 'Option 1'
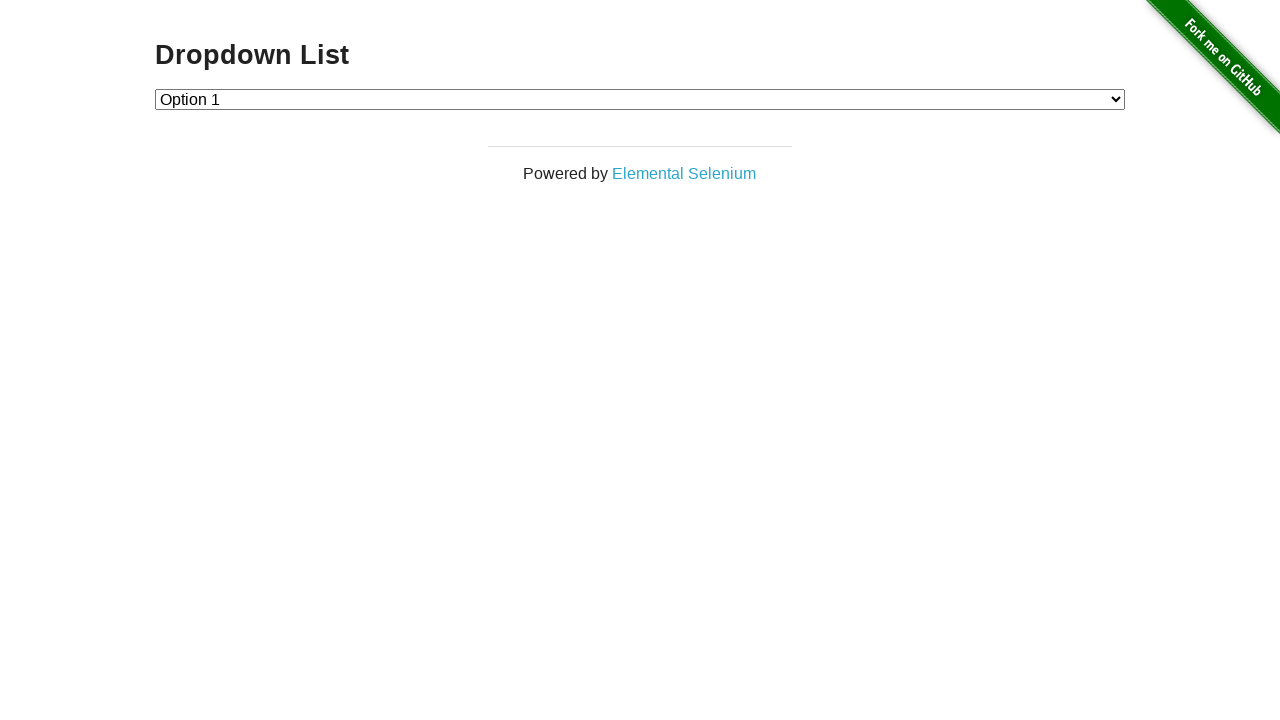

Verified option text matches 'Option 1'
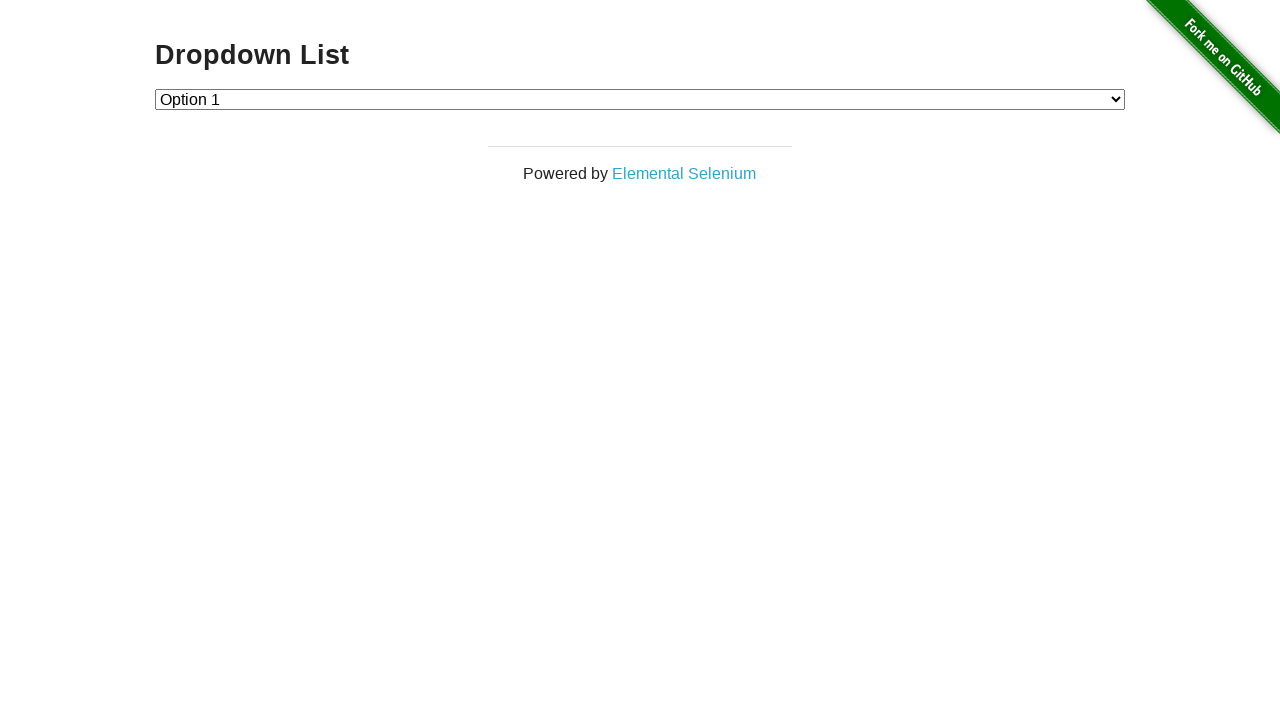

Selected dropdown option at index 2 on #dropdown
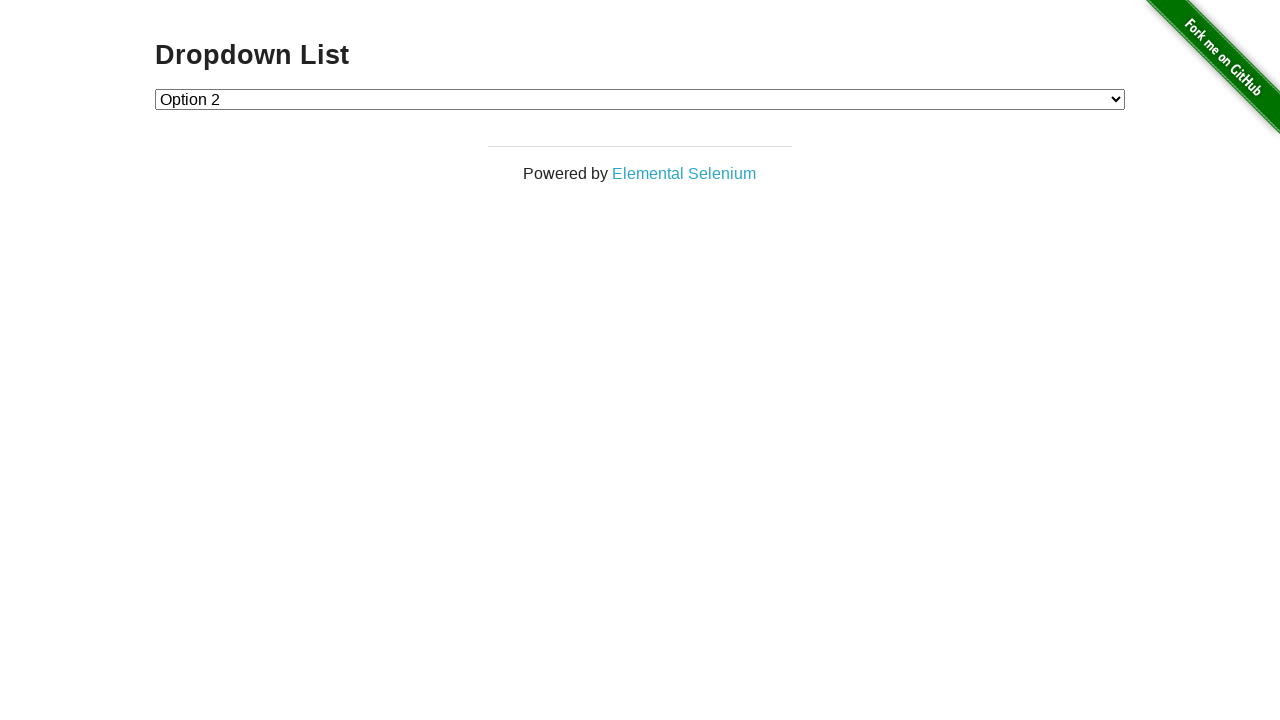

Retrieved text content from option at index 3: 'Option 2'
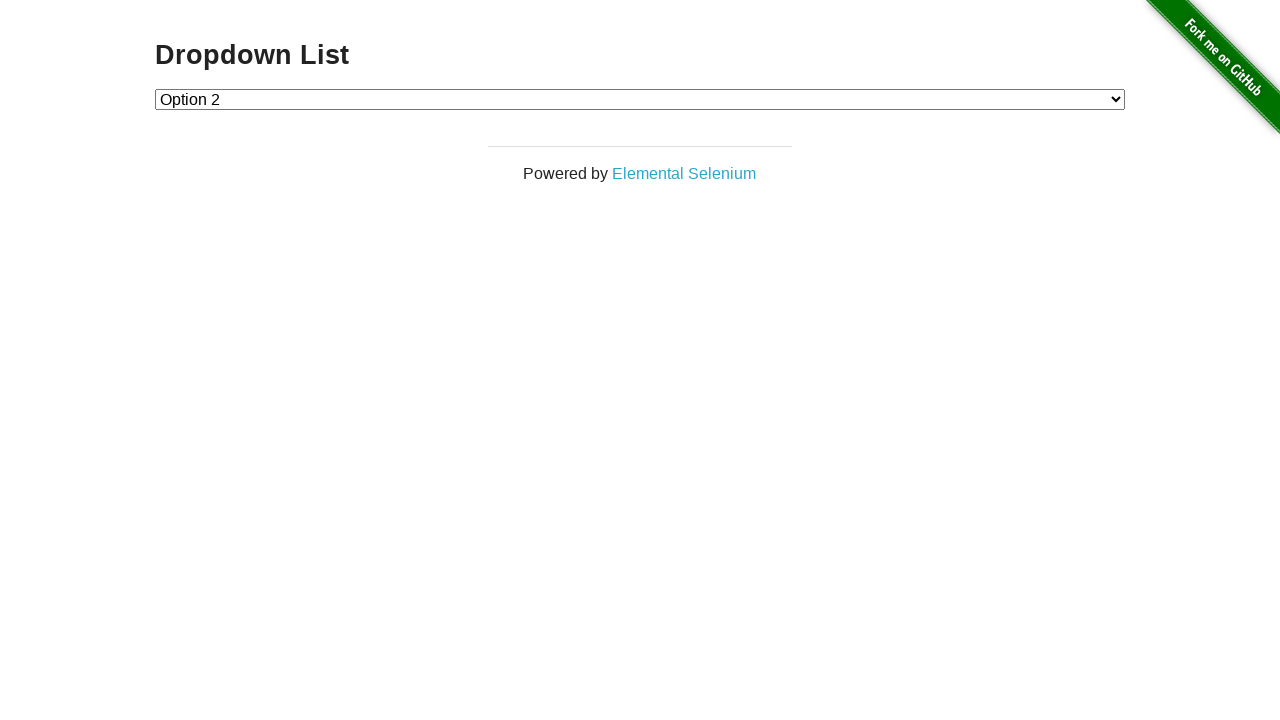

Verified option text matches 'Option 2'
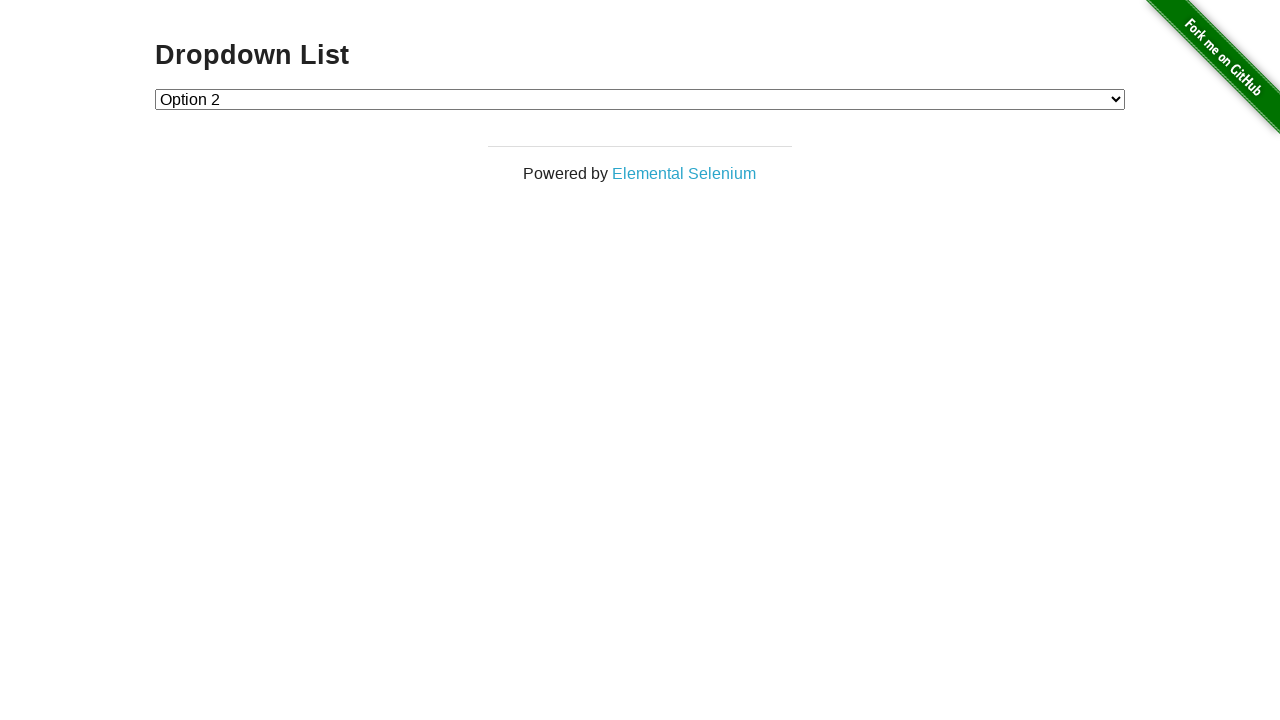

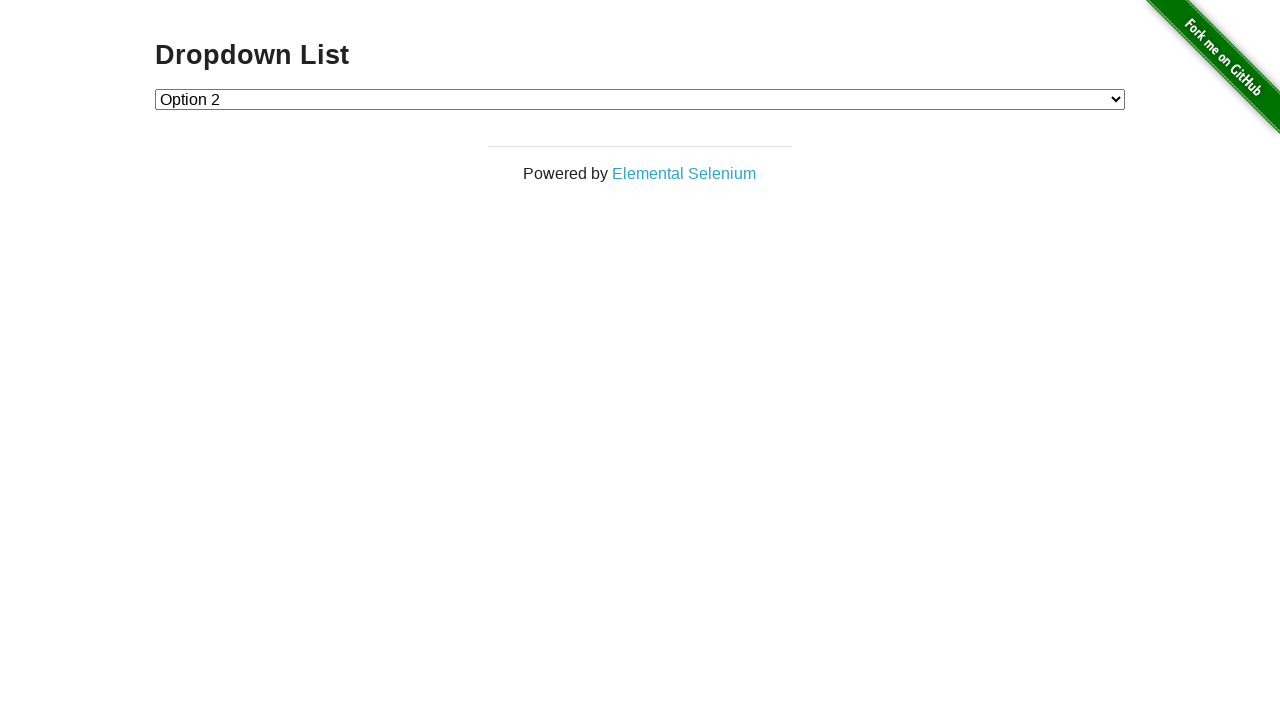